Tests window handle switching by clicking a link that opens a new tab/window, switching to the new window, and verifying the h1 heading text on the new page is "Elemental Selenium".

Starting URL: https://the-internet.herokuapp.com/iframe

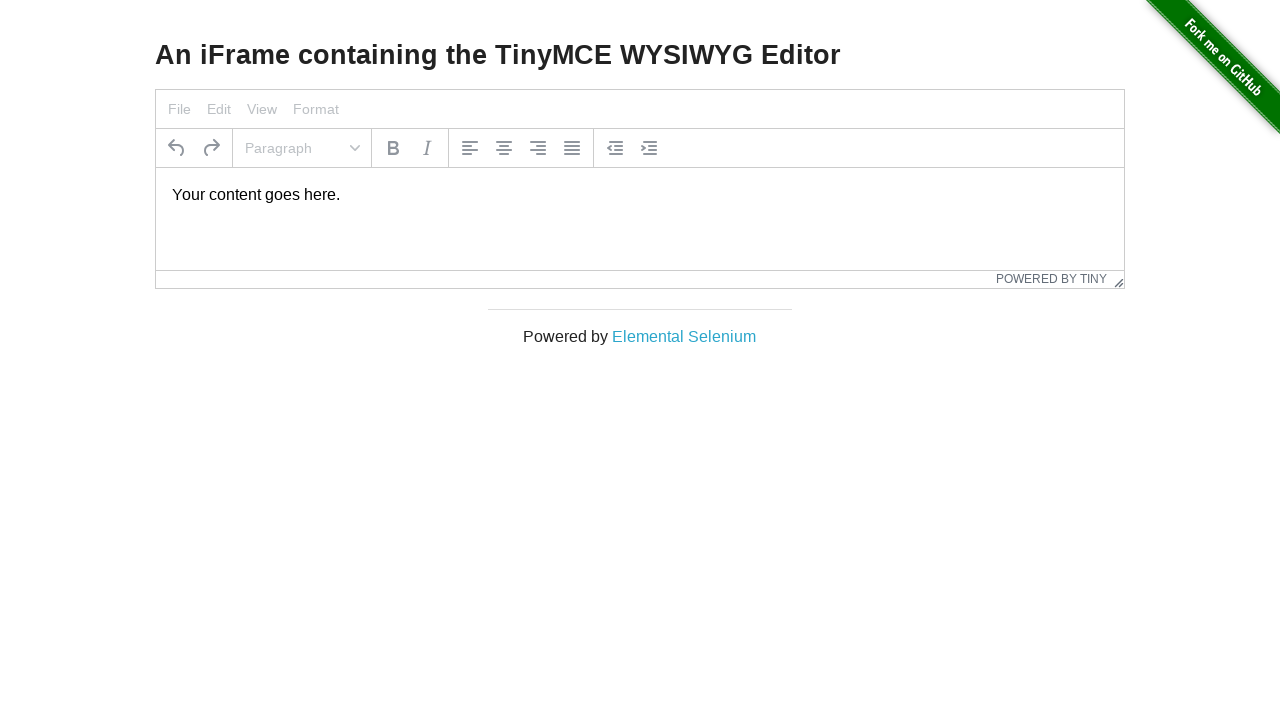

Clicked 'Elemental Selenium' link to open new tab/window at (684, 336) on text=Elemental Selenium
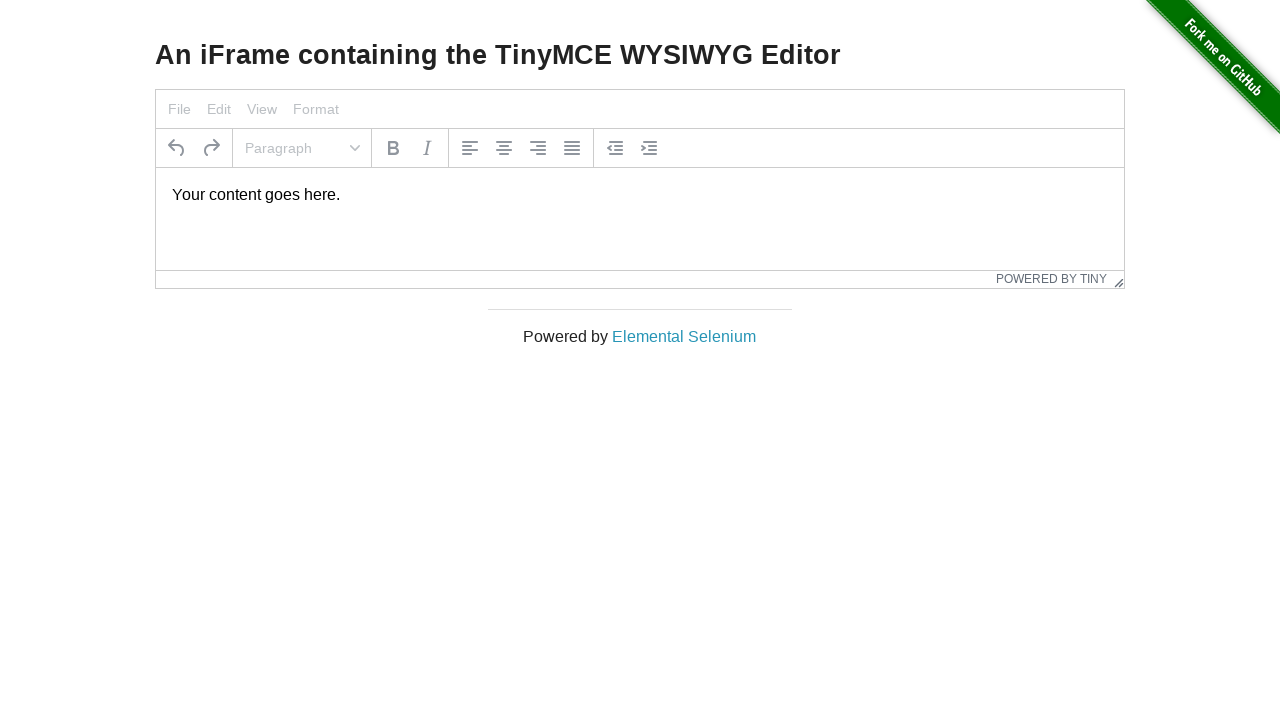

Obtained reference to newly opened page
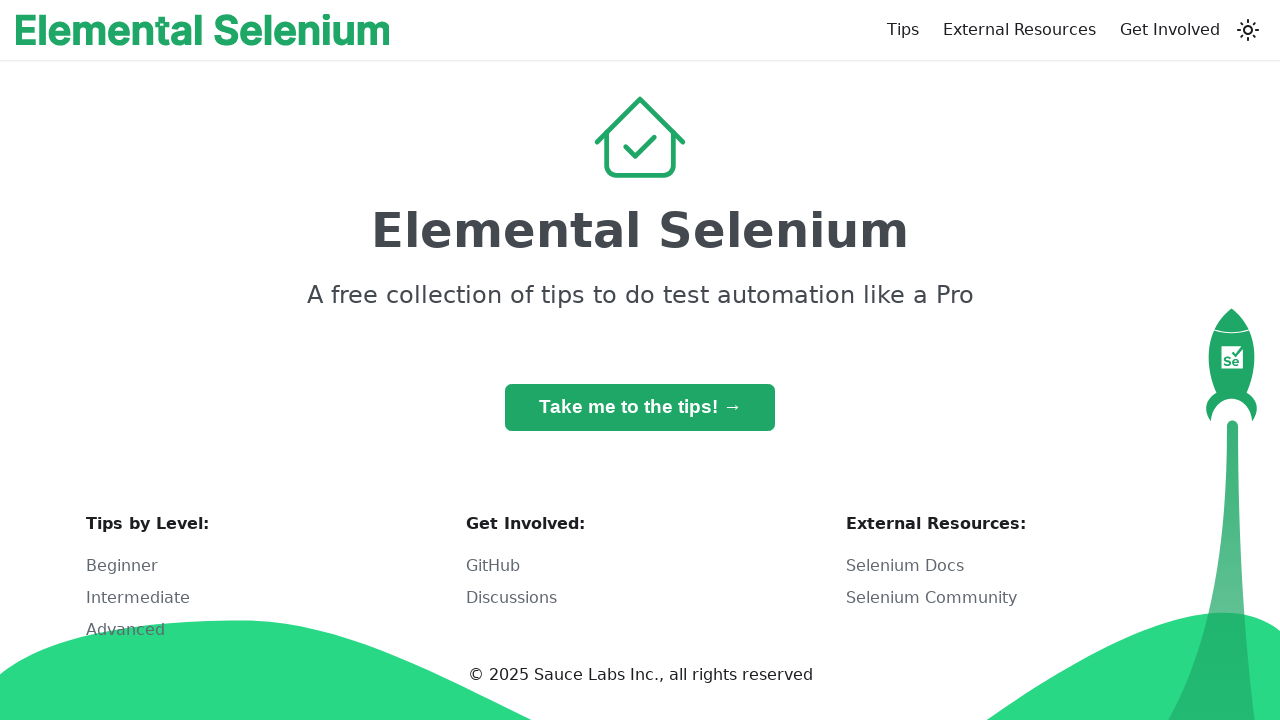

New page finished loading
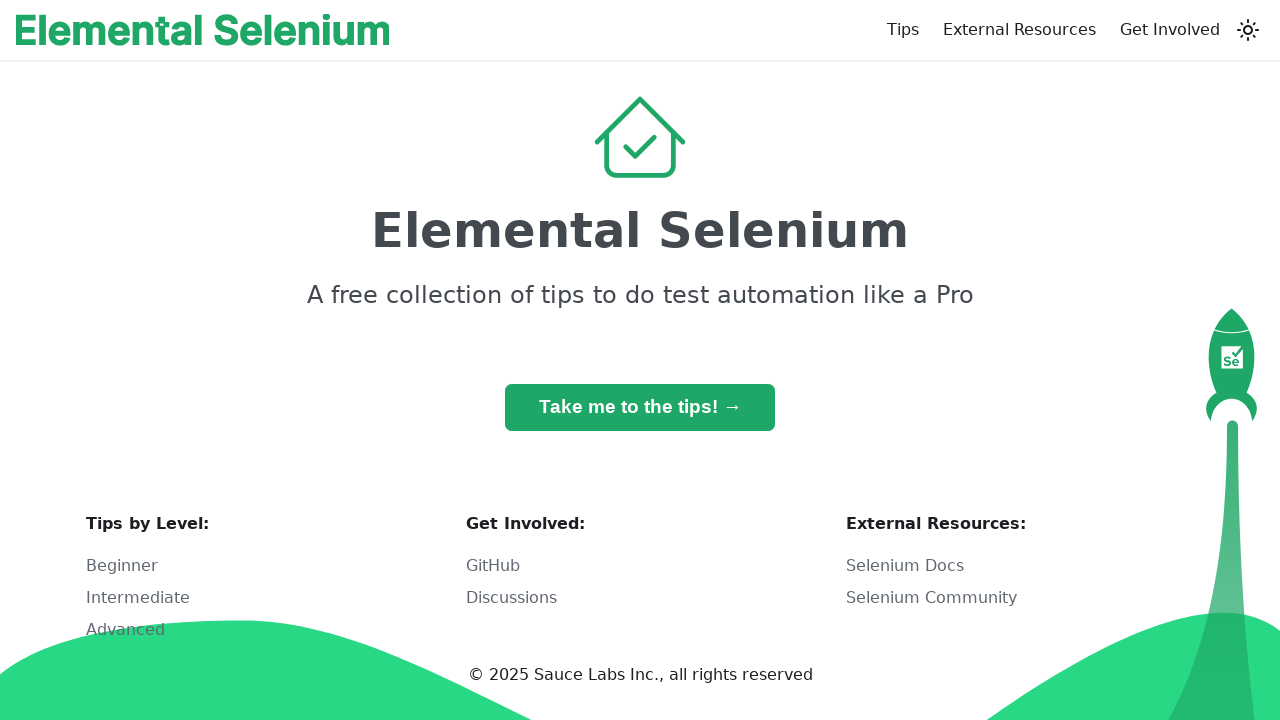

Located h1 element on new page
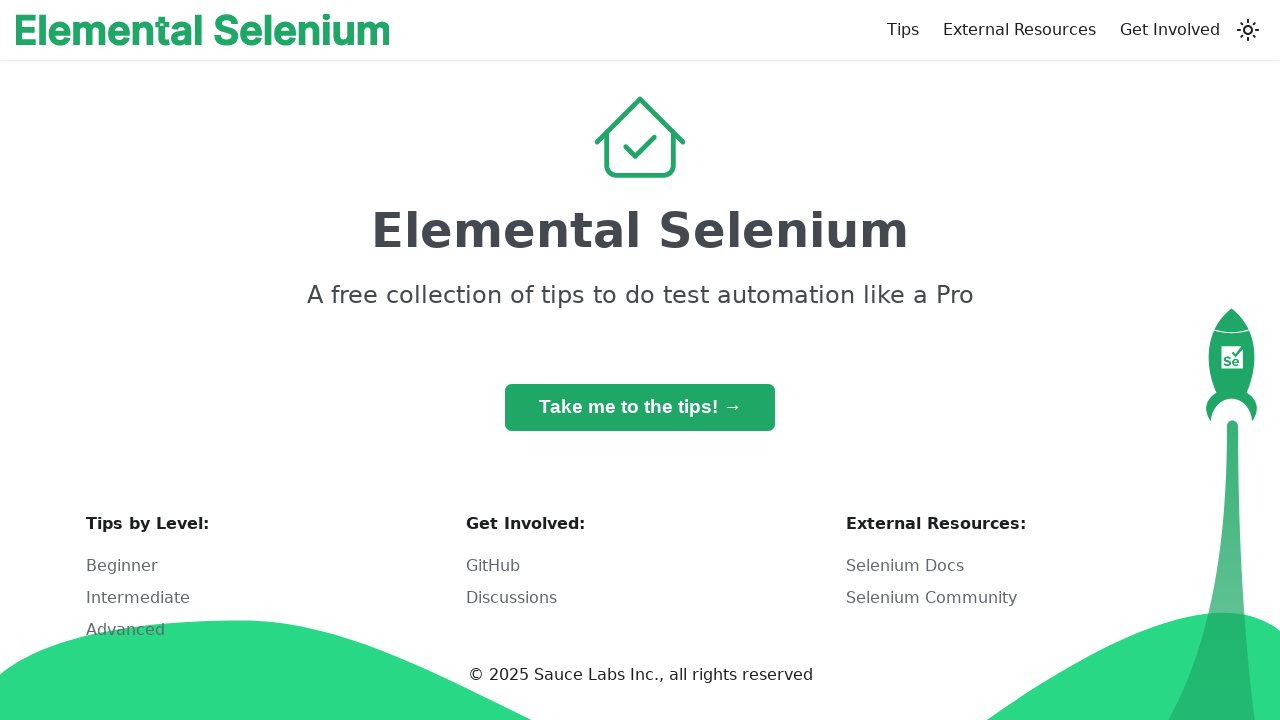

h1 element is visible and ready
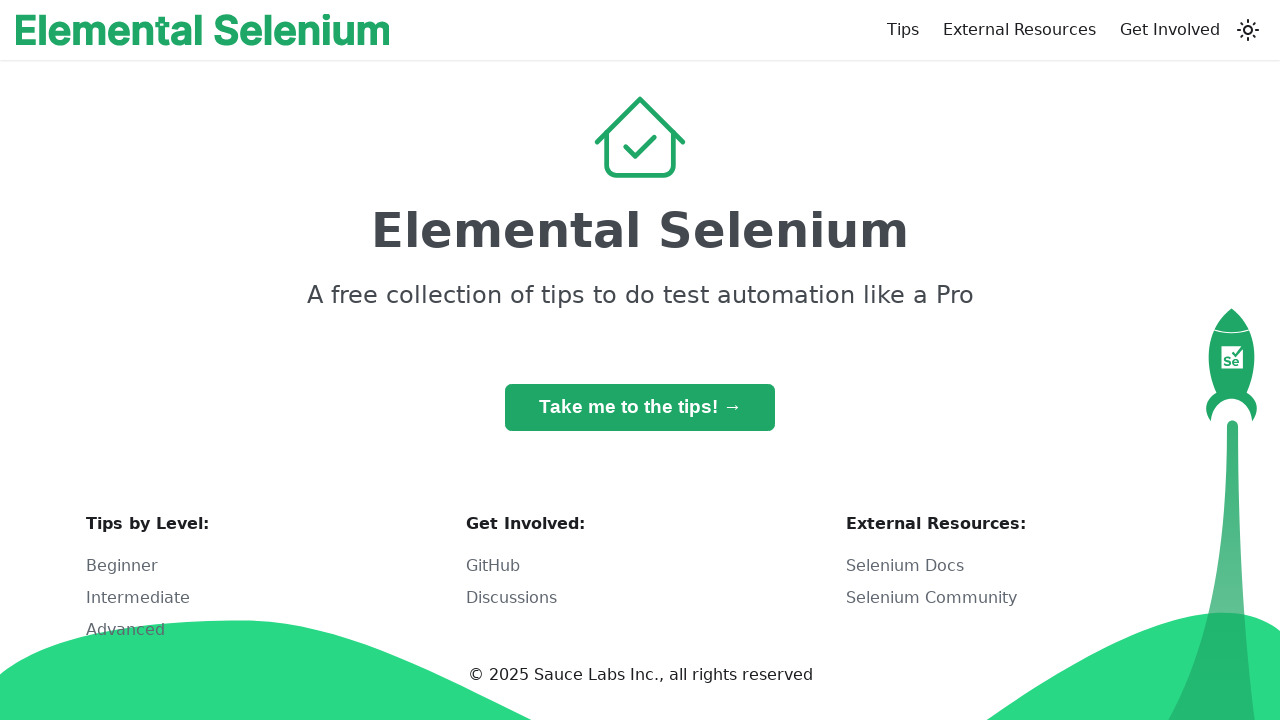

Verified h1 heading text is 'Elemental Selenium'
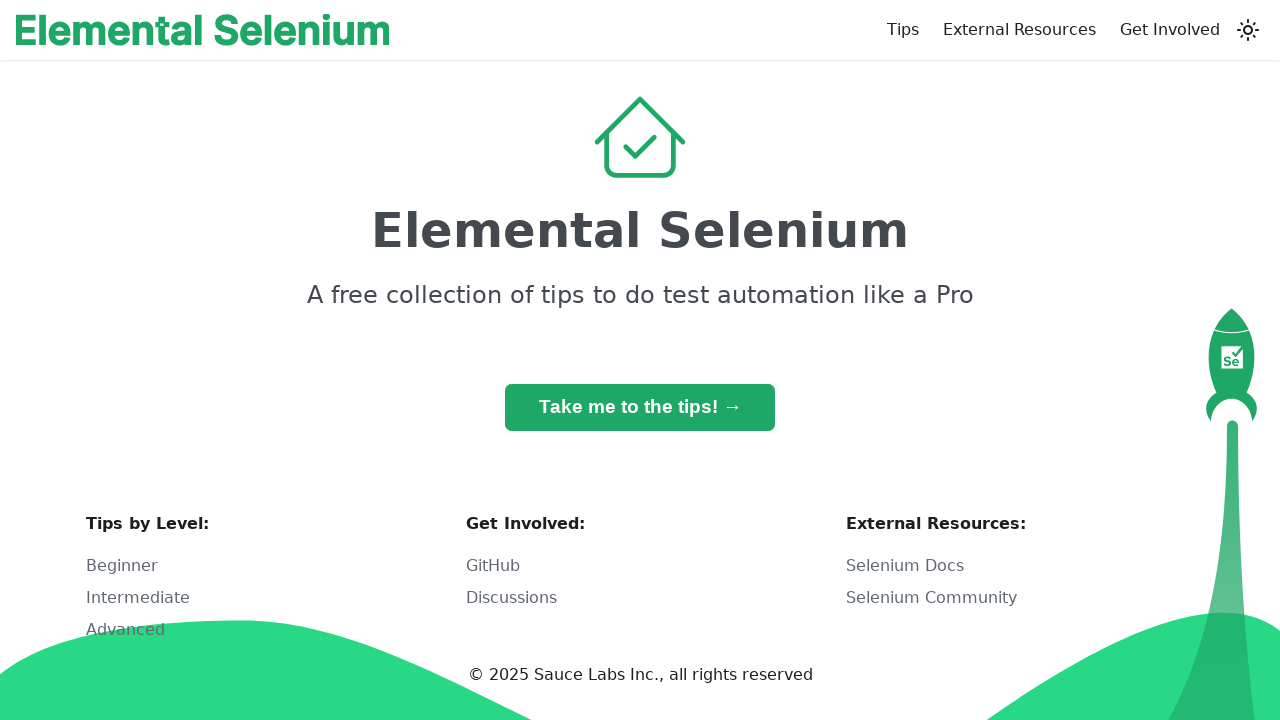

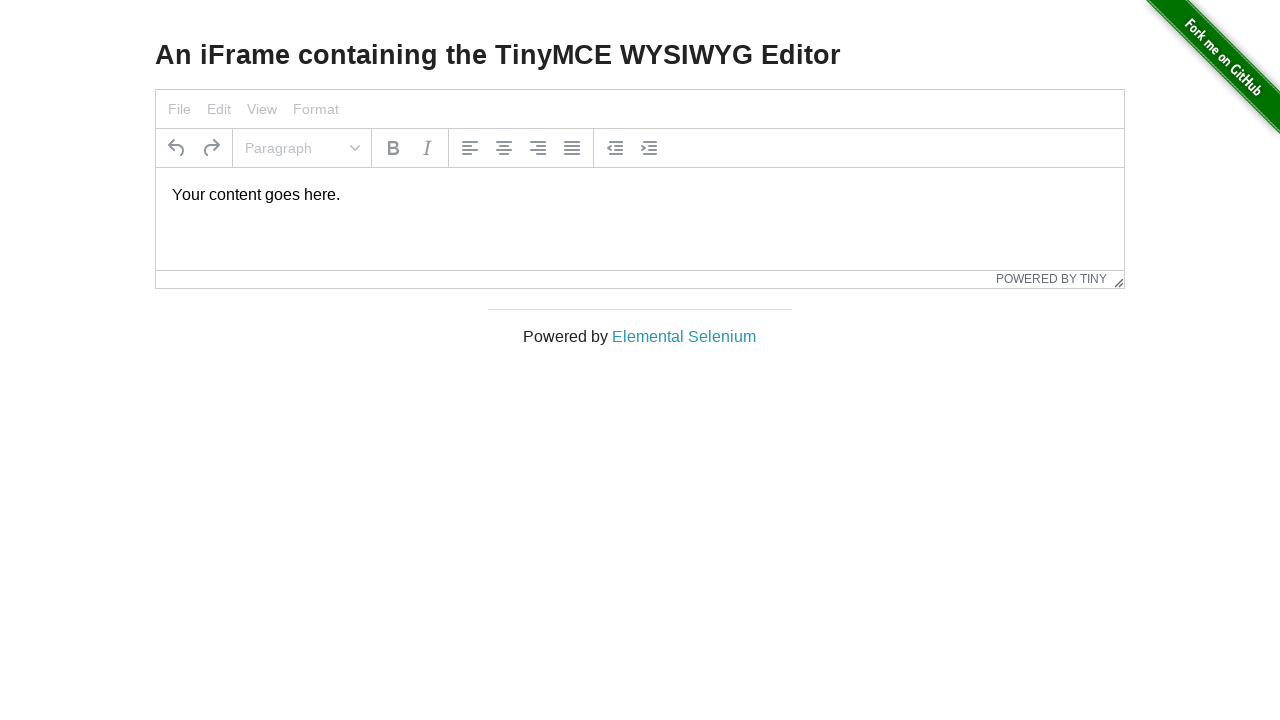